Tests the FONPLATA acquisitions page by navigating through different country tabs and verifying that the data tables load correctly for each country that has content.

Starting URL: https://www.fonplata.org/es/adquisiciones-en-proyectos

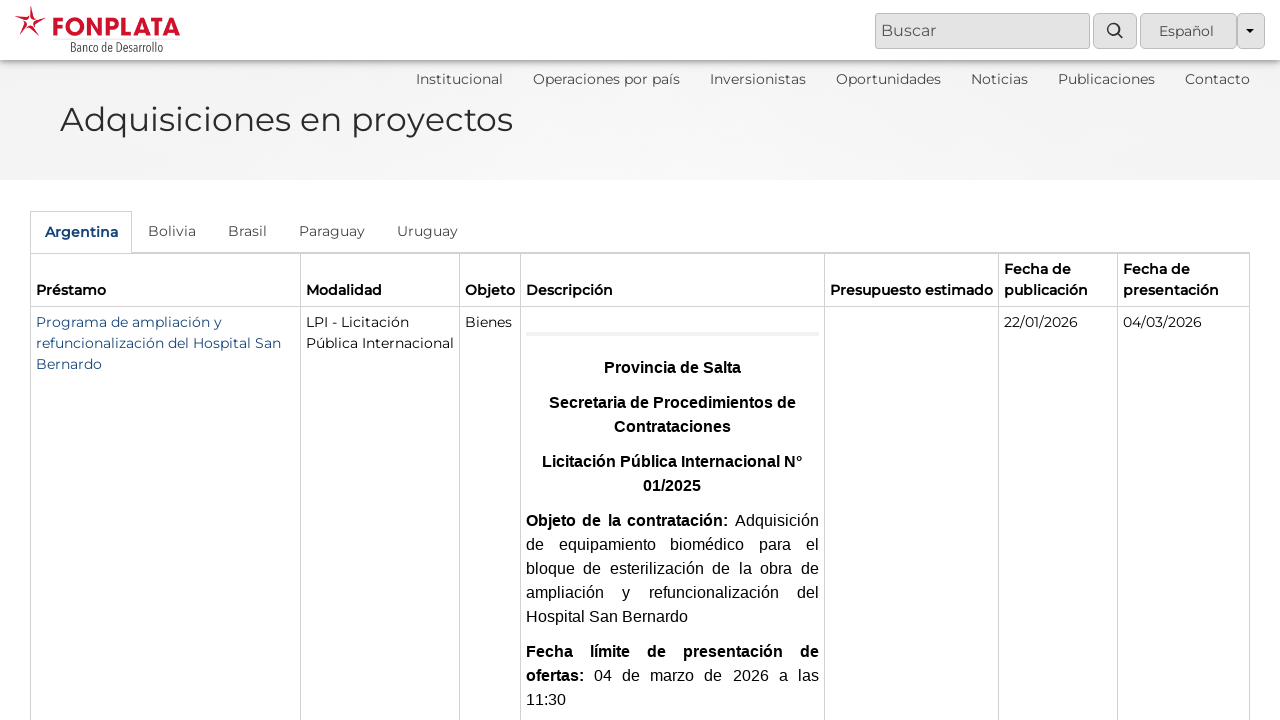

Country tabs loaded on FONPLATA acquisitions page
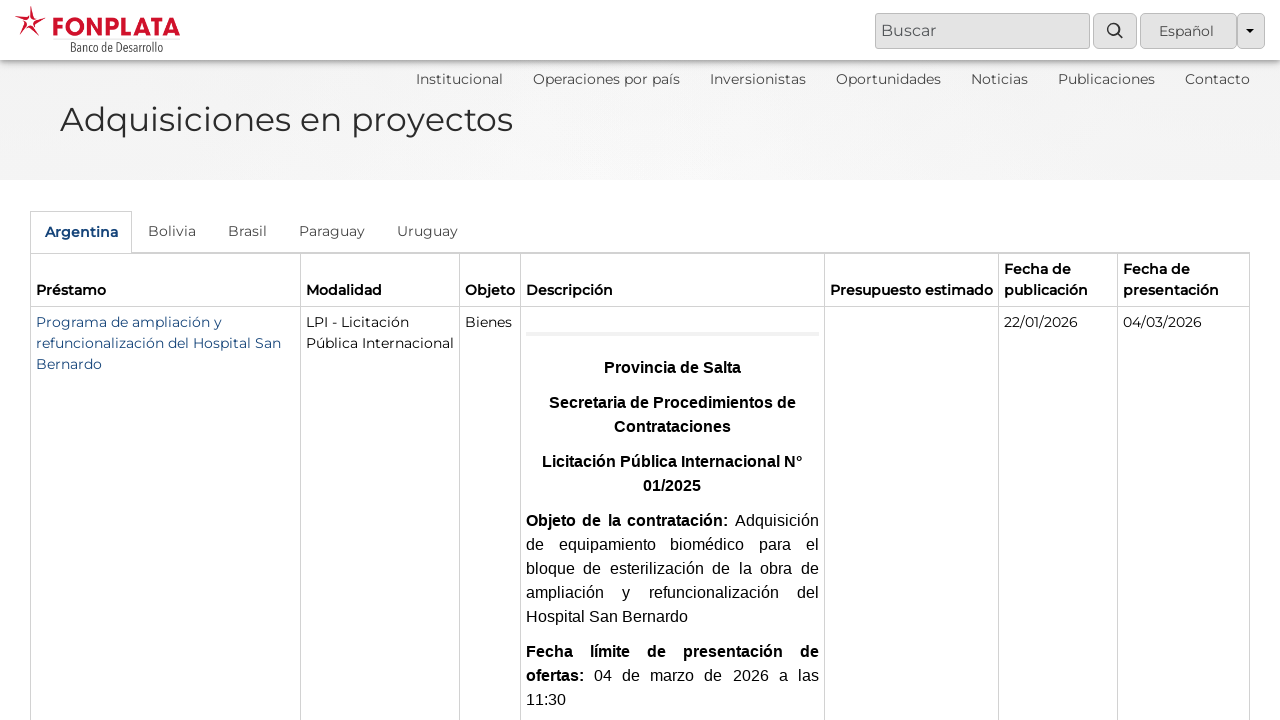

Retrieved 5 country tabs
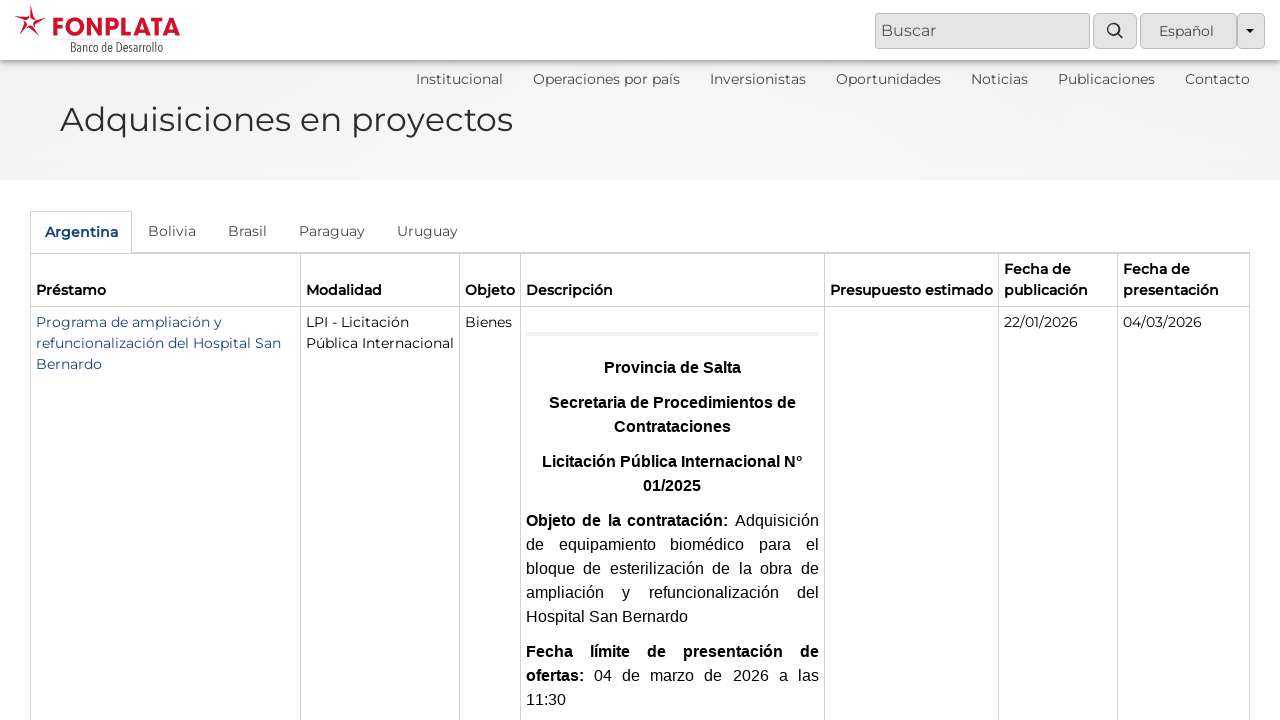

Located country tab at index 0
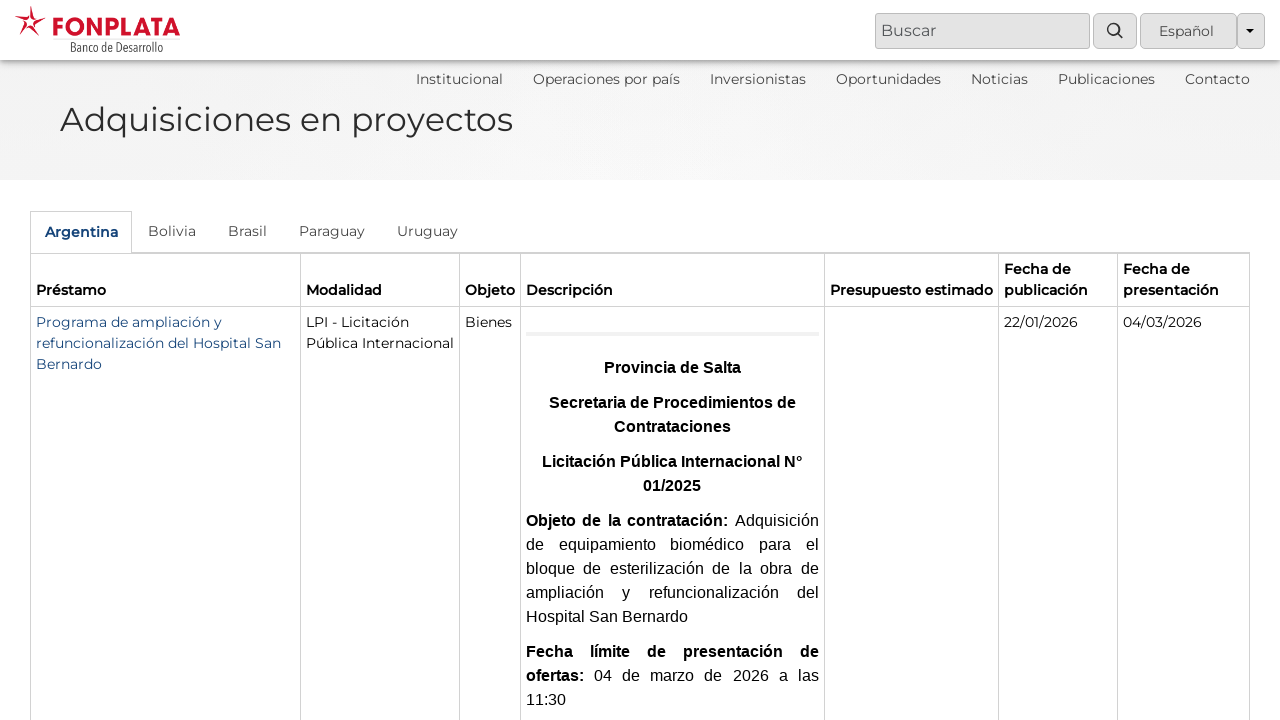

Clicked on country tab 0 at (81, 231) on ul.nav.nav-tabs li >> nth=0
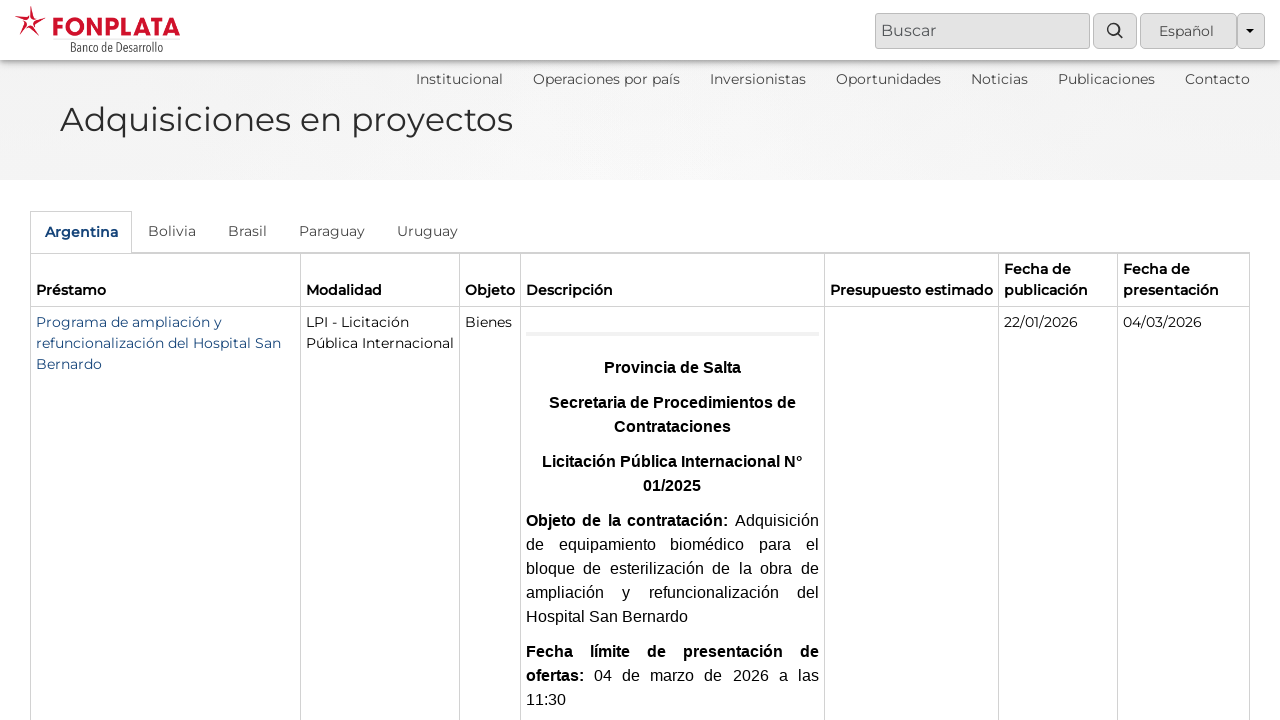

Waited 500ms for tab 0 content to load
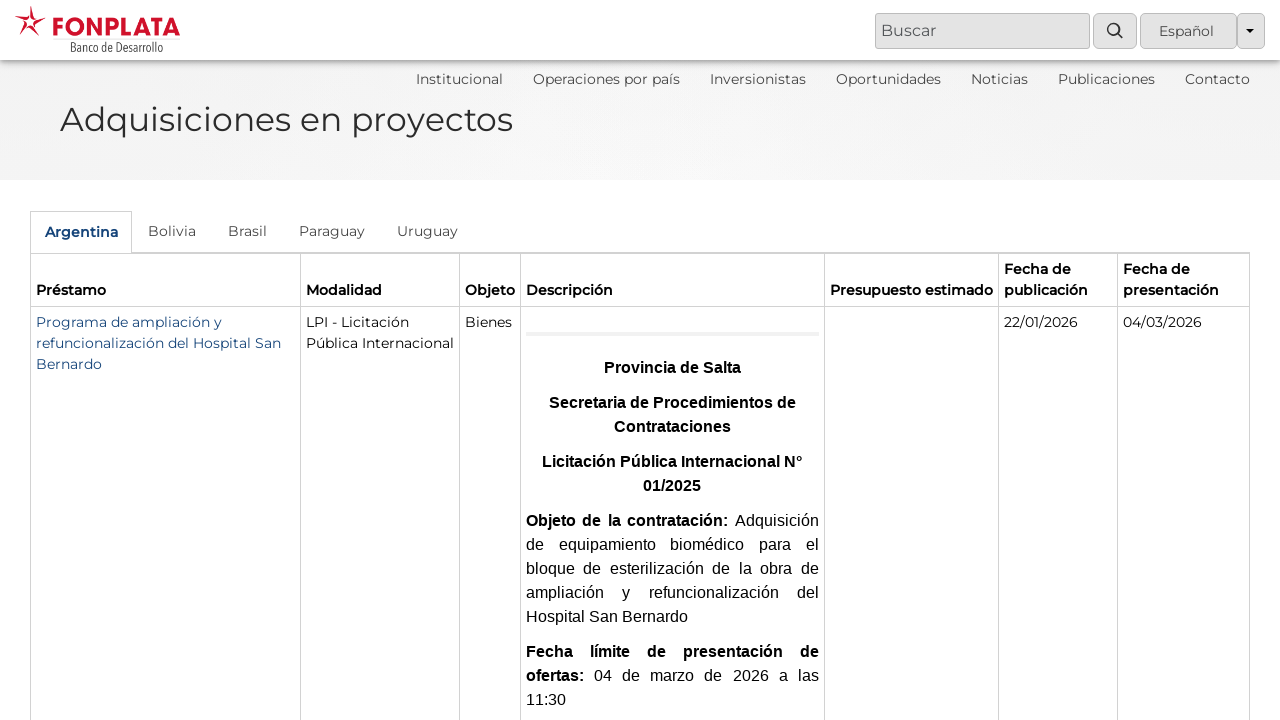

Located content div for tab 0
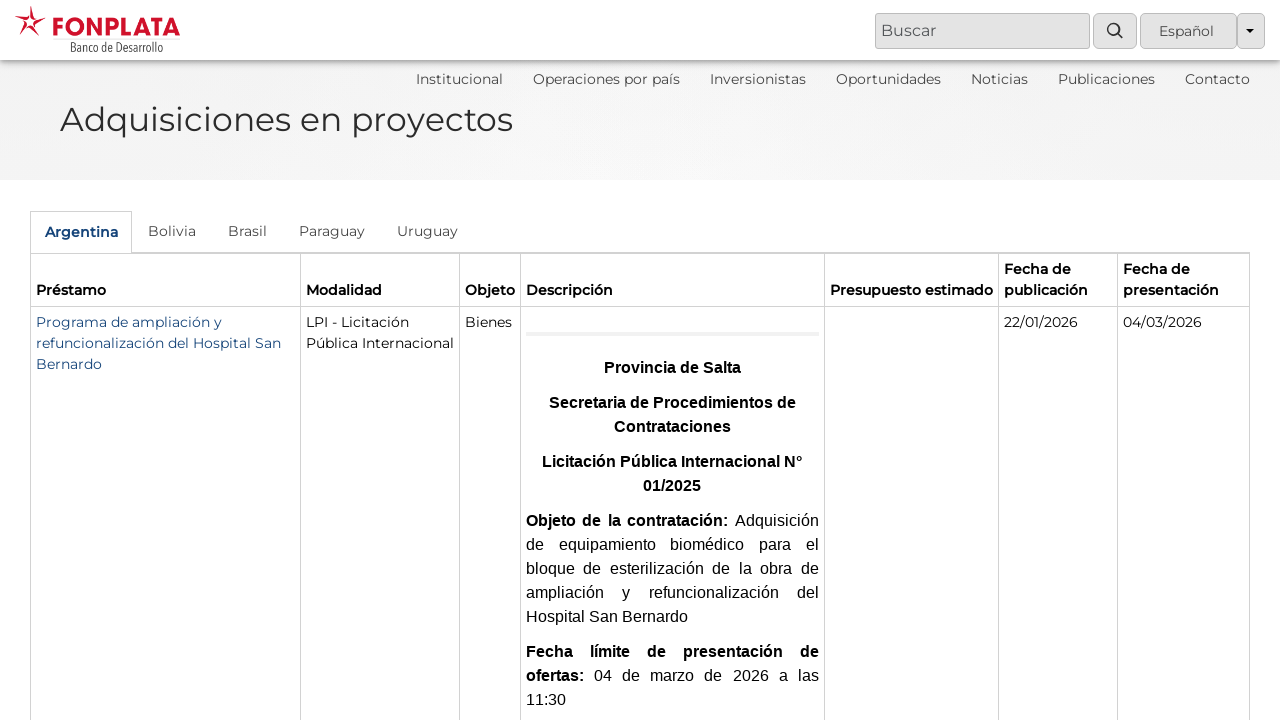

Located inner div for tab 0
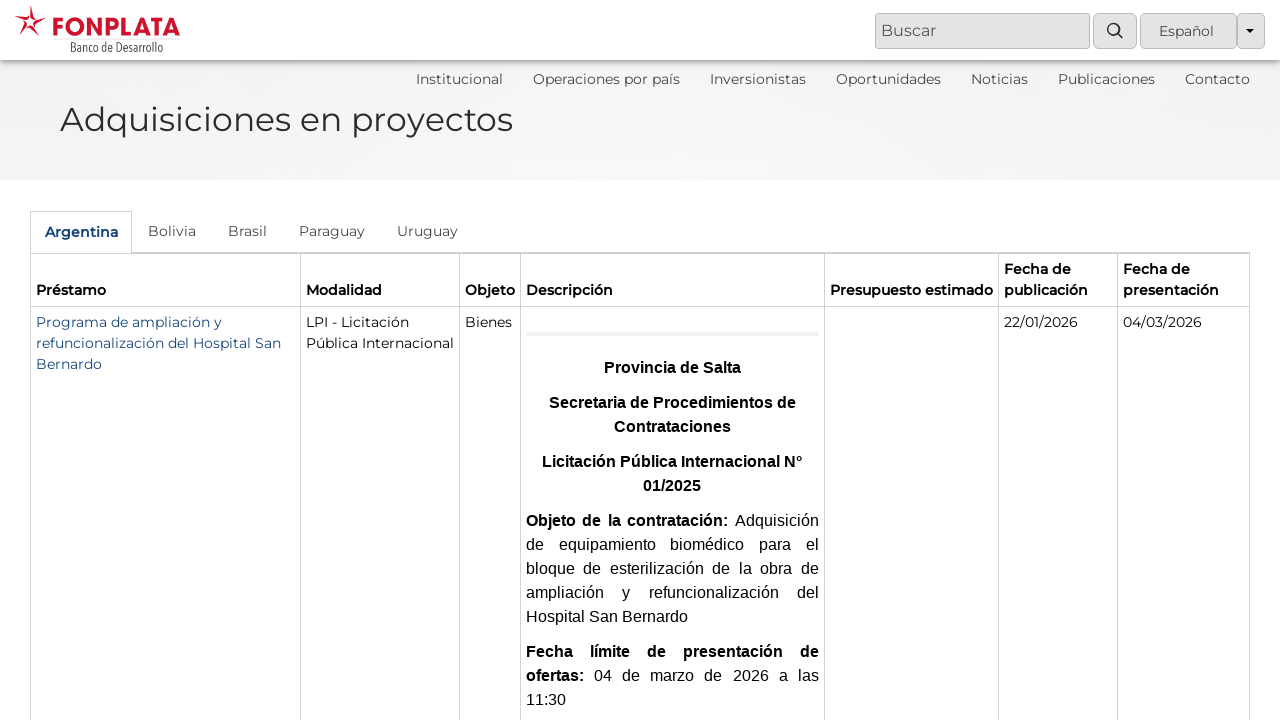

Retrieved class attribute for tab 0: 'az-element az-cms-element'
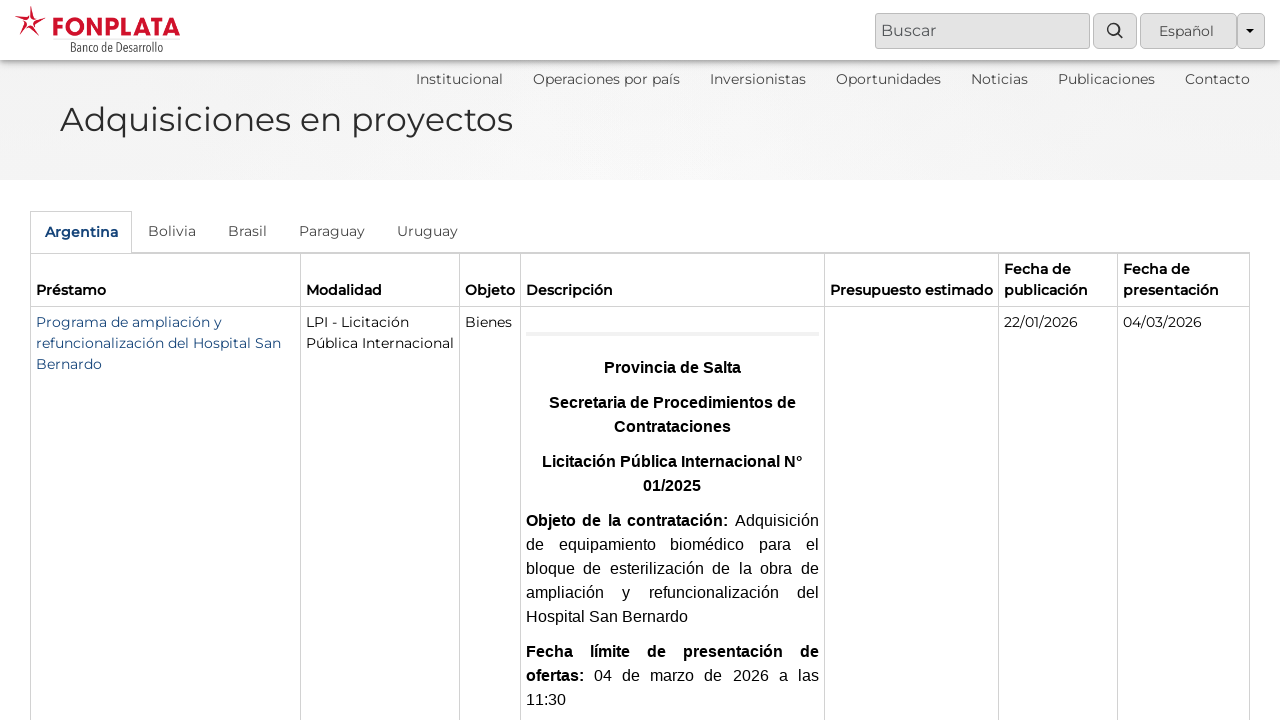

Located country tab at index 1
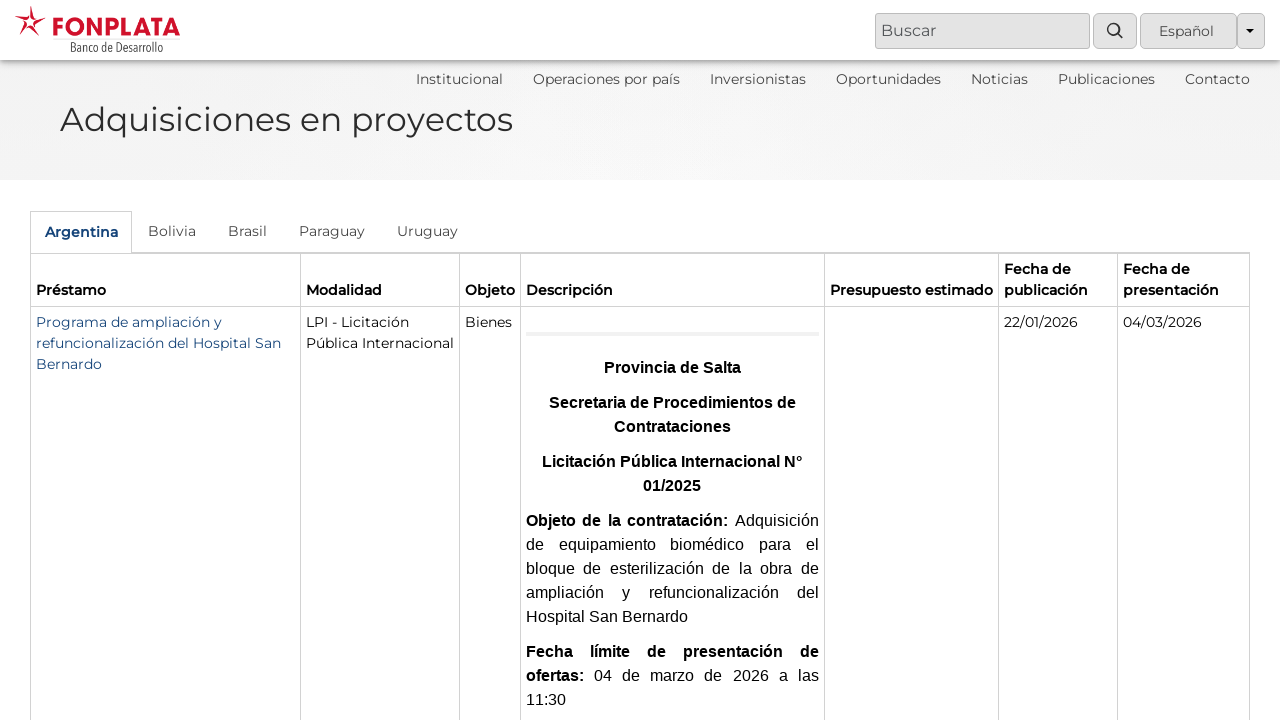

Clicked on country tab 1 at (172, 231) on ul.nav.nav-tabs li >> nth=1
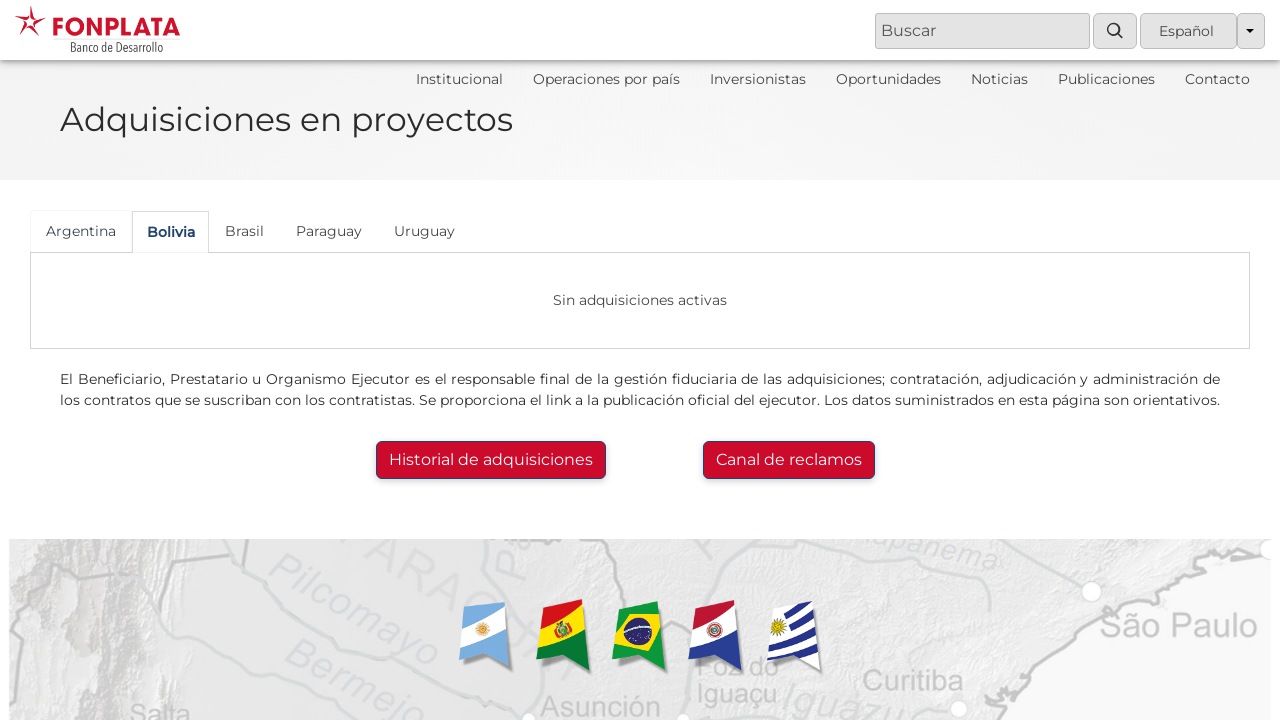

Waited 500ms for tab 1 content to load
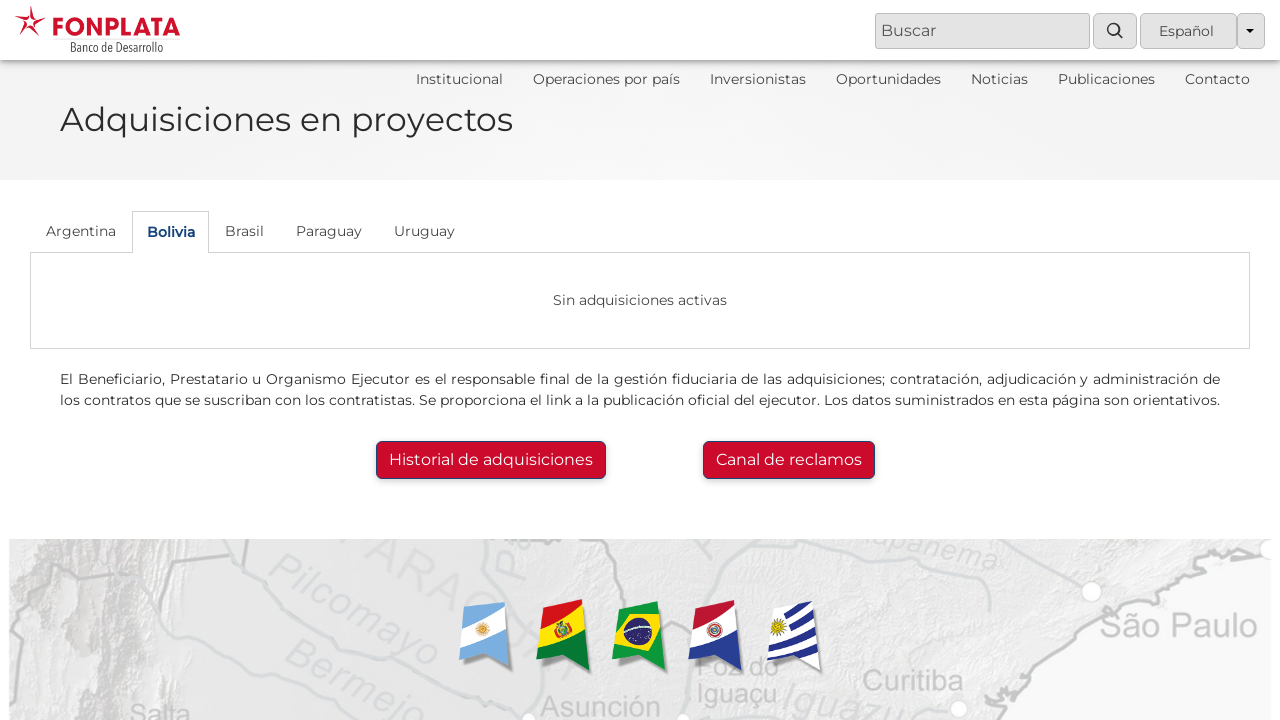

Located content div for tab 1
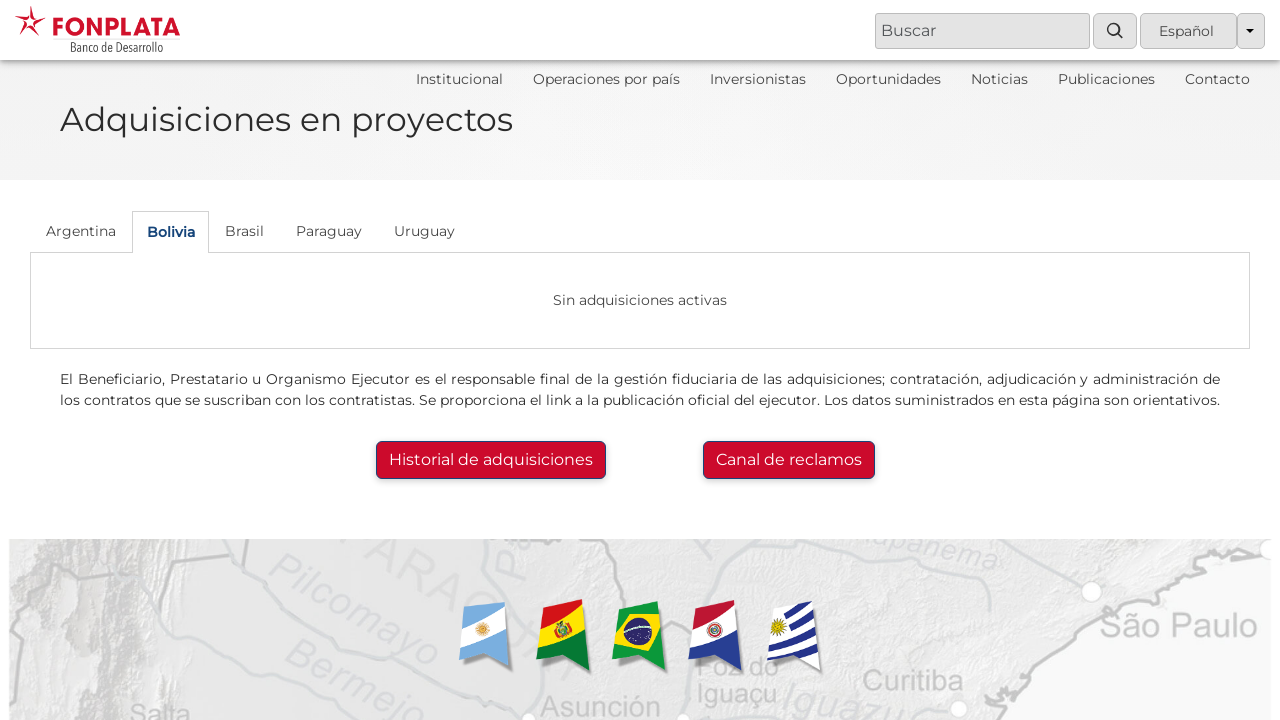

Located inner div for tab 1
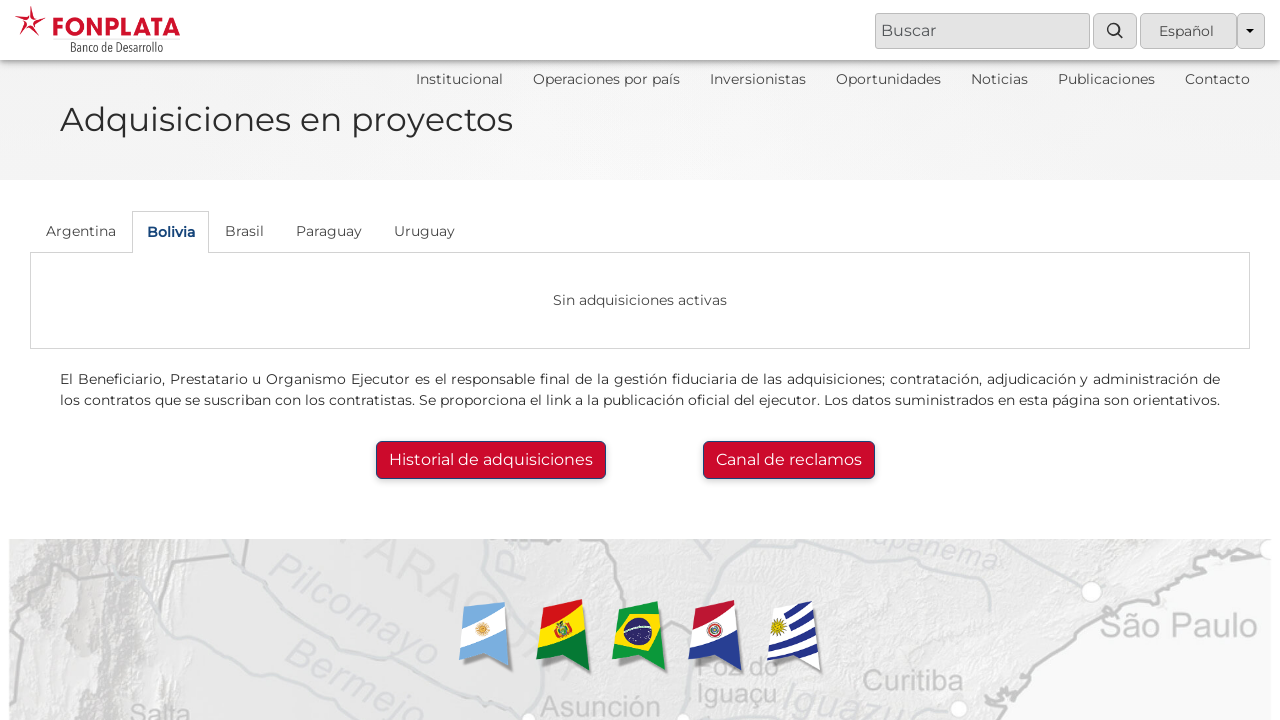

Retrieved class attribute for tab 1: 'az-element az-cms-element'
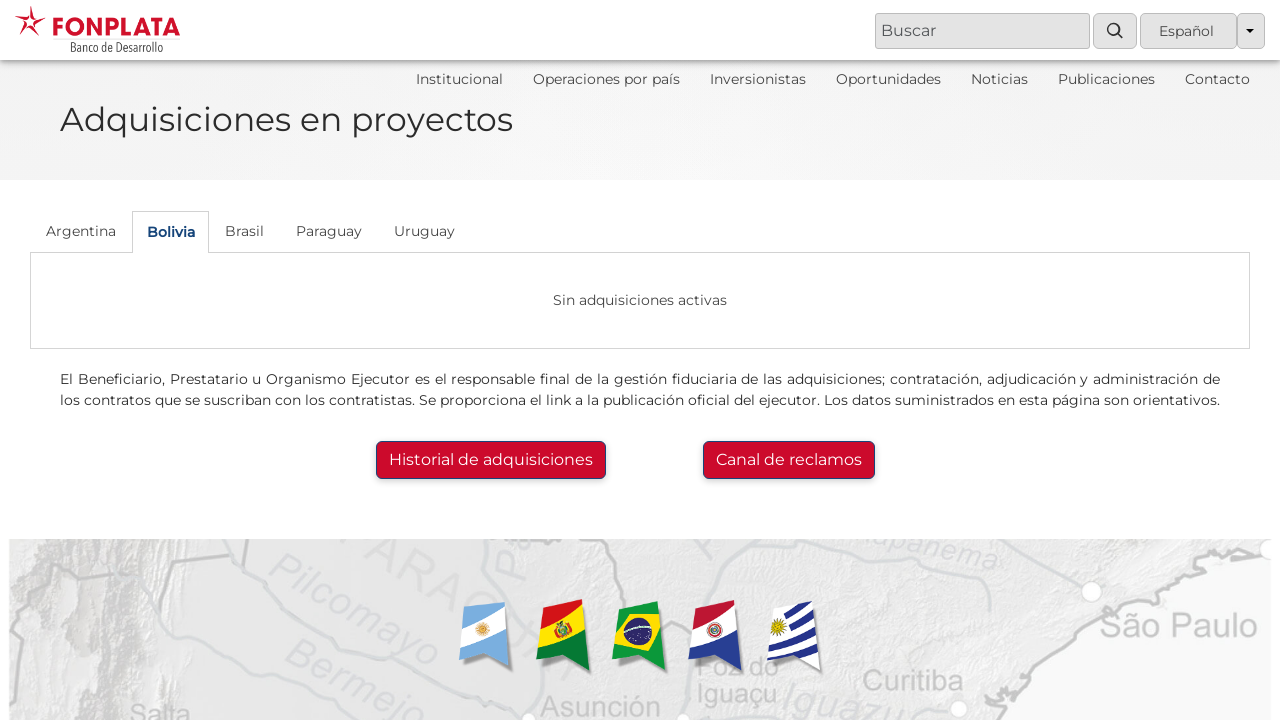

Located country tab at index 2
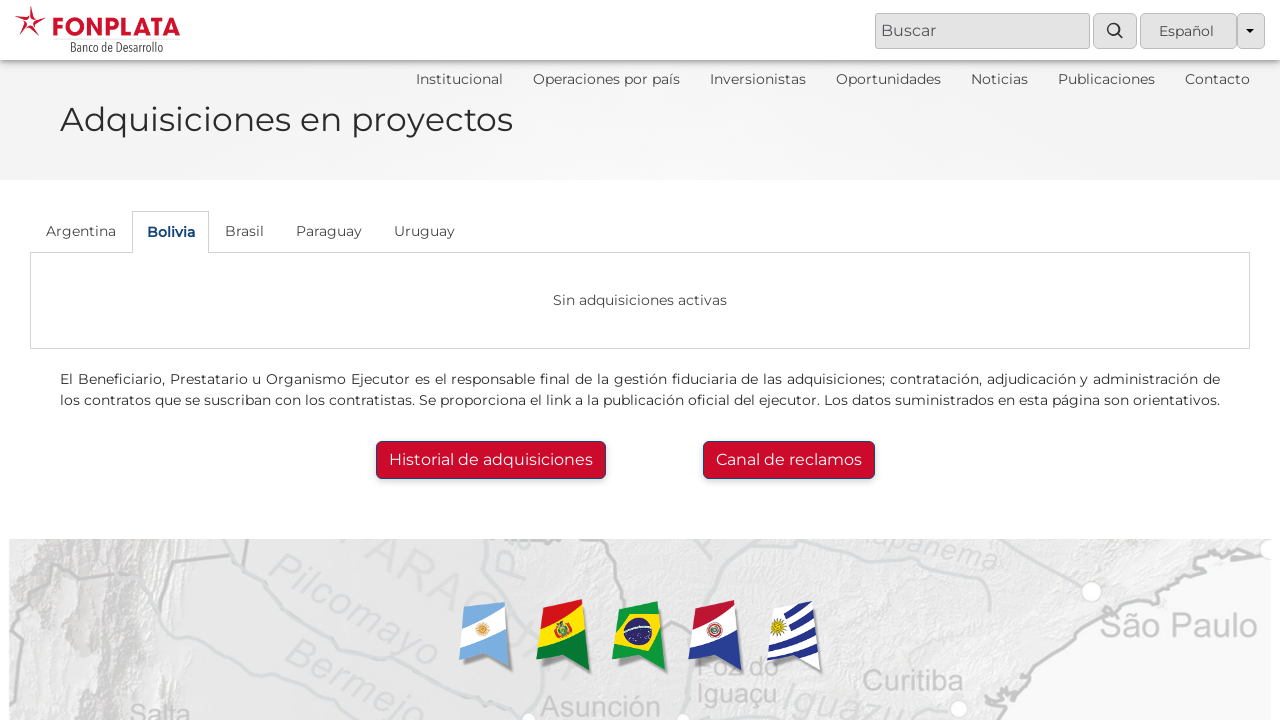

Clicked on country tab 2 at (244, 231) on ul.nav.nav-tabs li >> nth=2
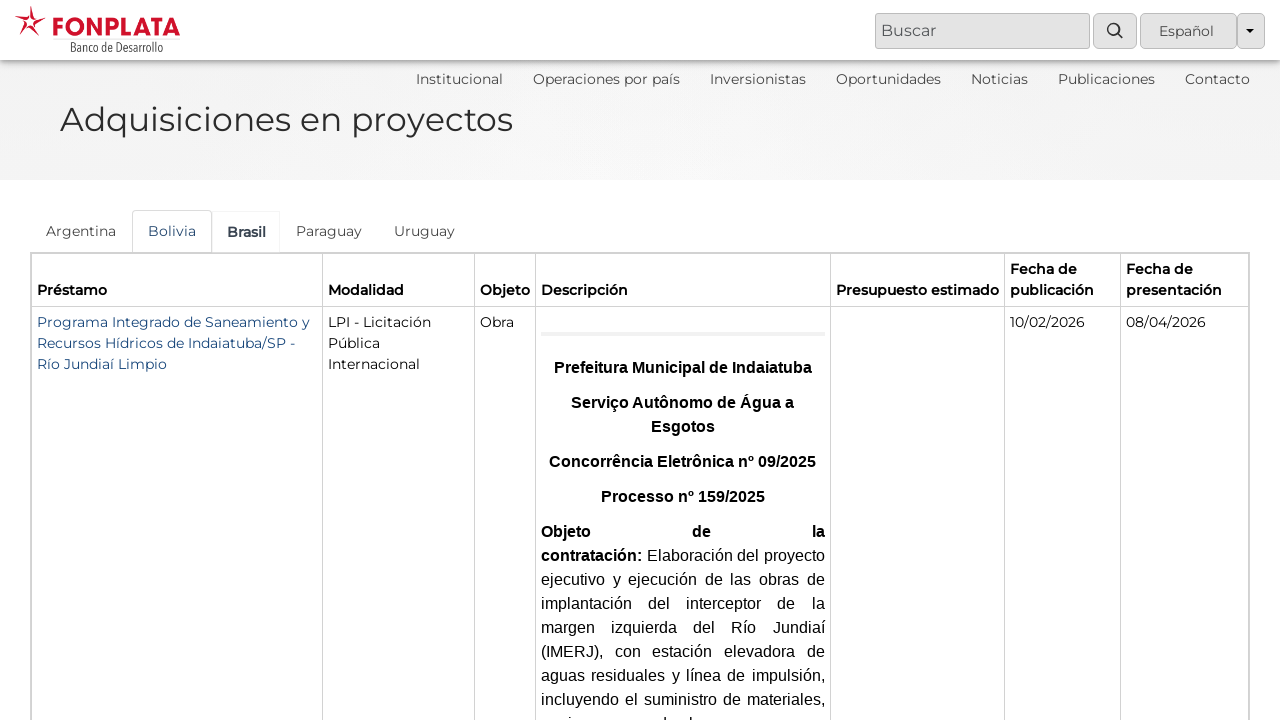

Waited 500ms for tab 2 content to load
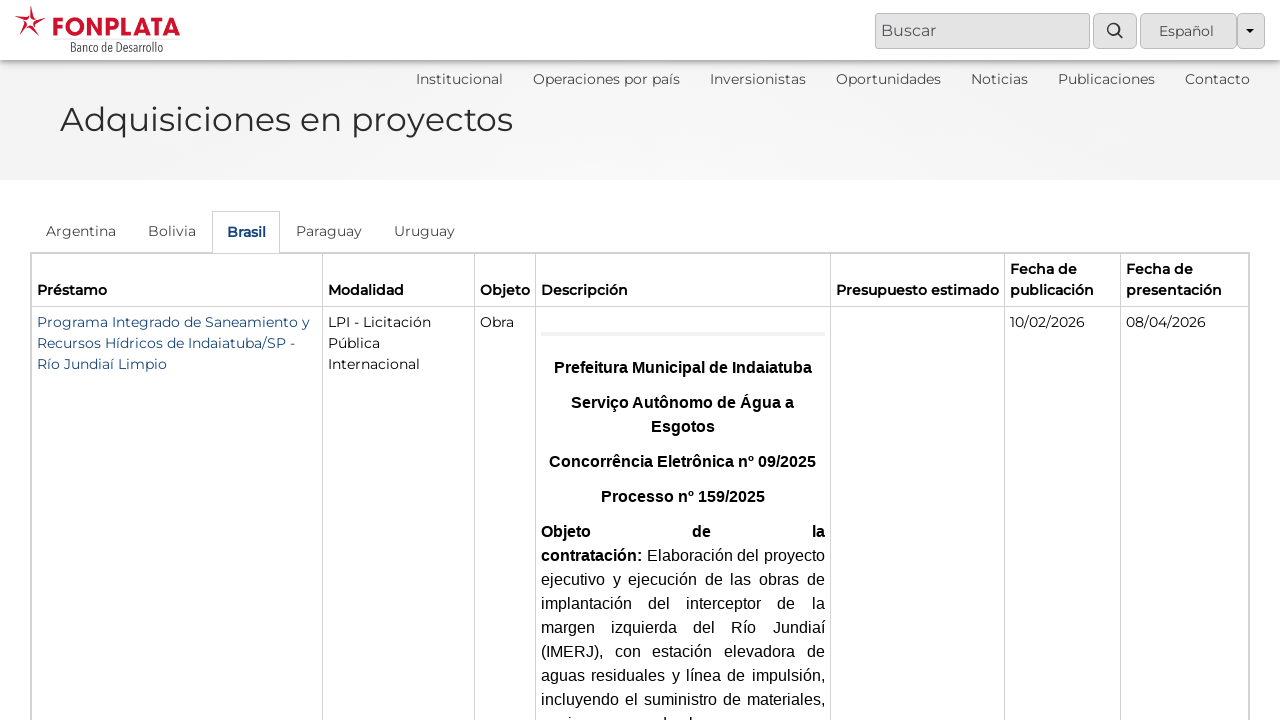

Located content div for tab 2
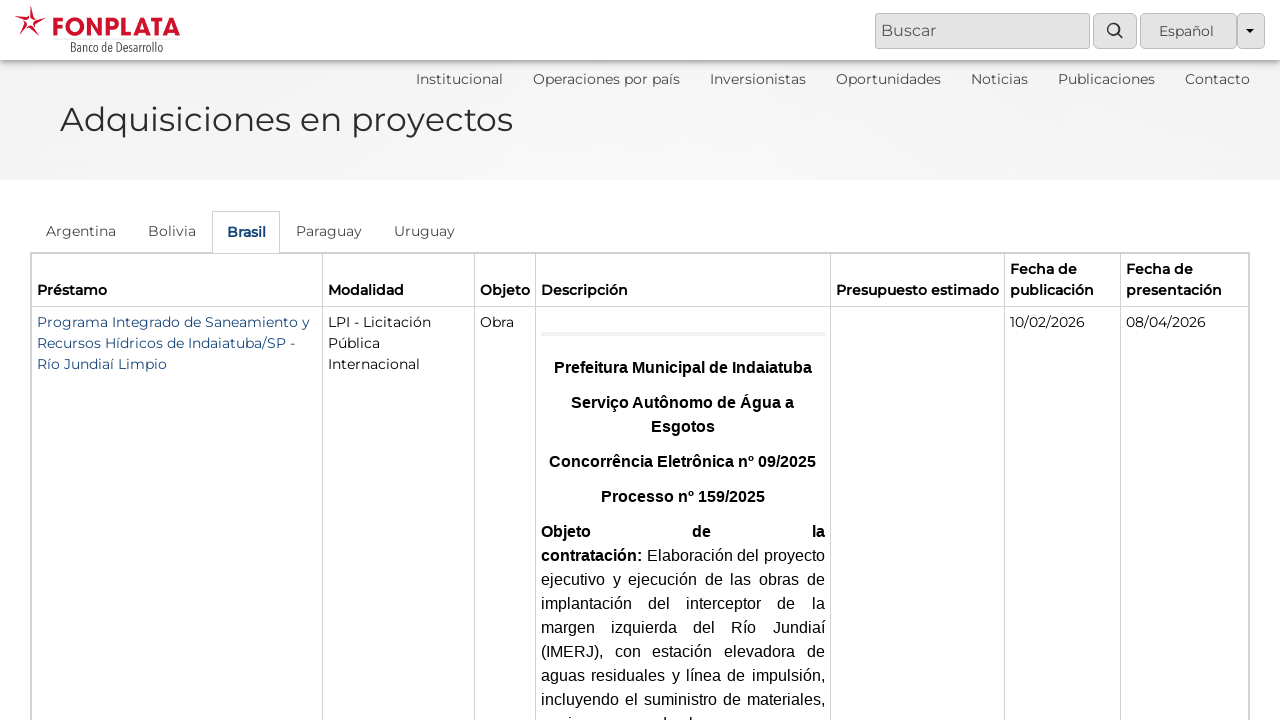

Located inner div for tab 2
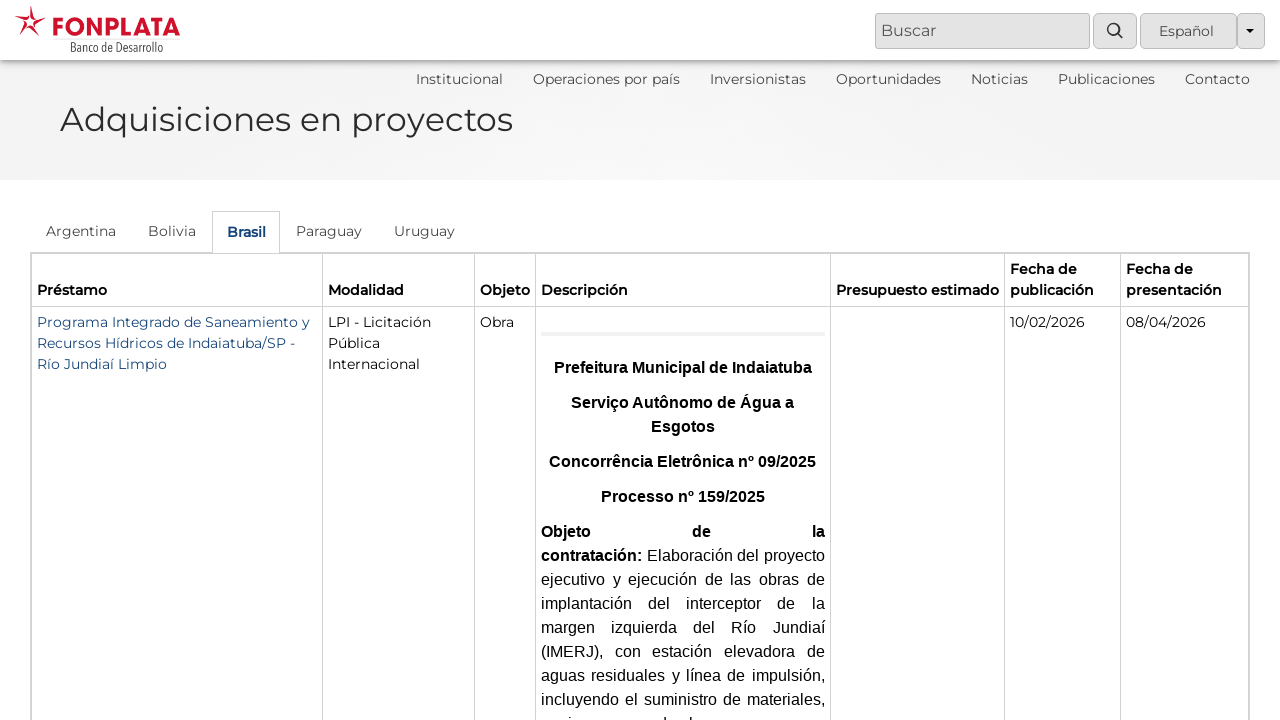

Retrieved class attribute for tab 2: 'az-element az-cms-element'
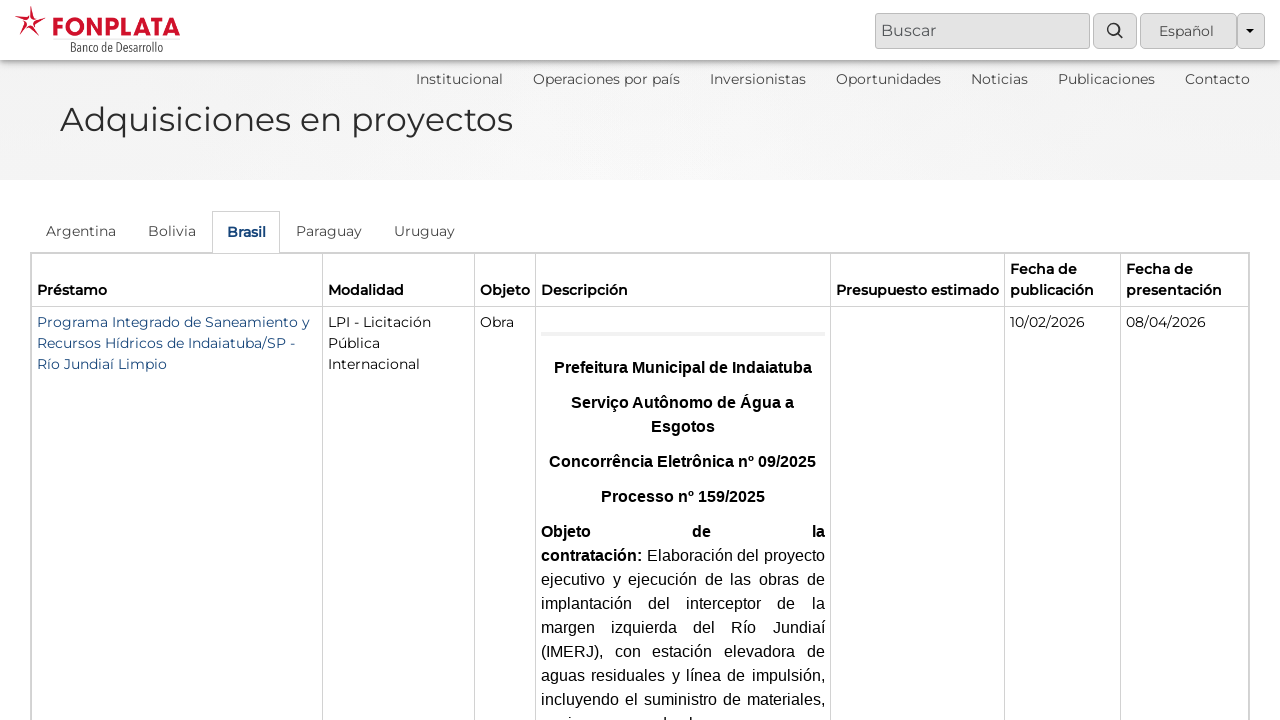

Located country tab at index 3
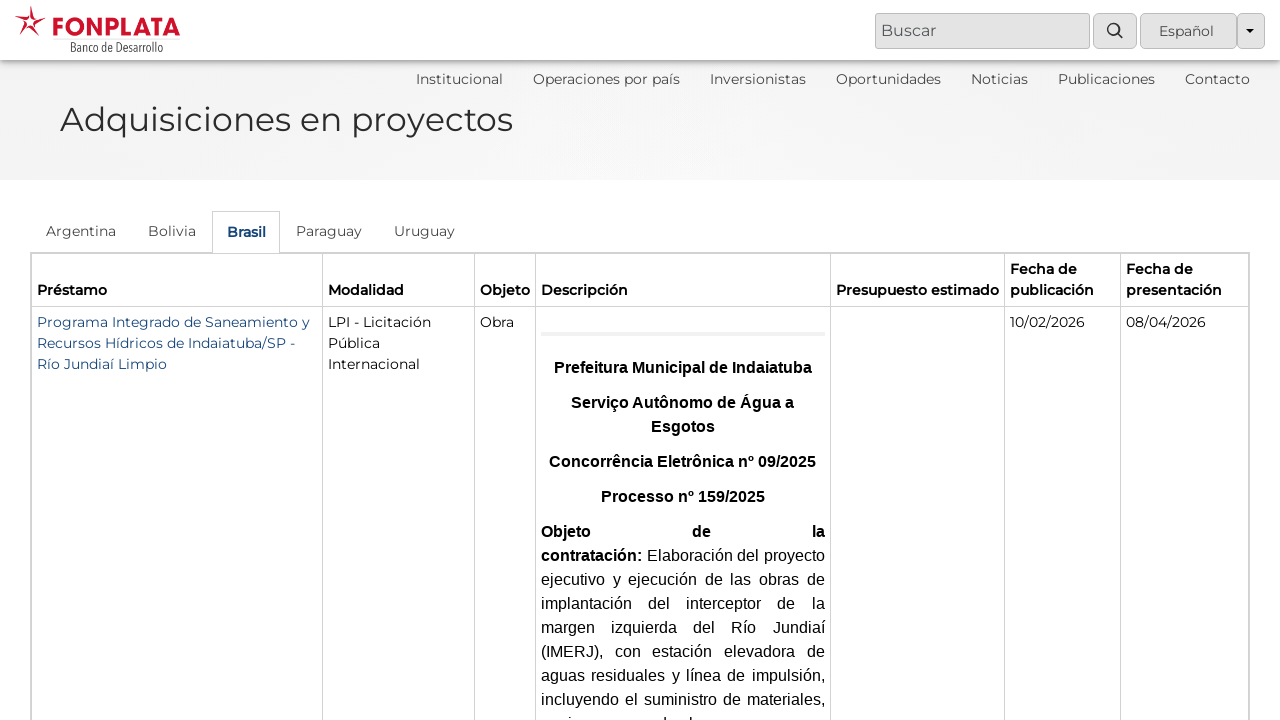

Clicked on country tab 3 at (329, 231) on ul.nav.nav-tabs li >> nth=3
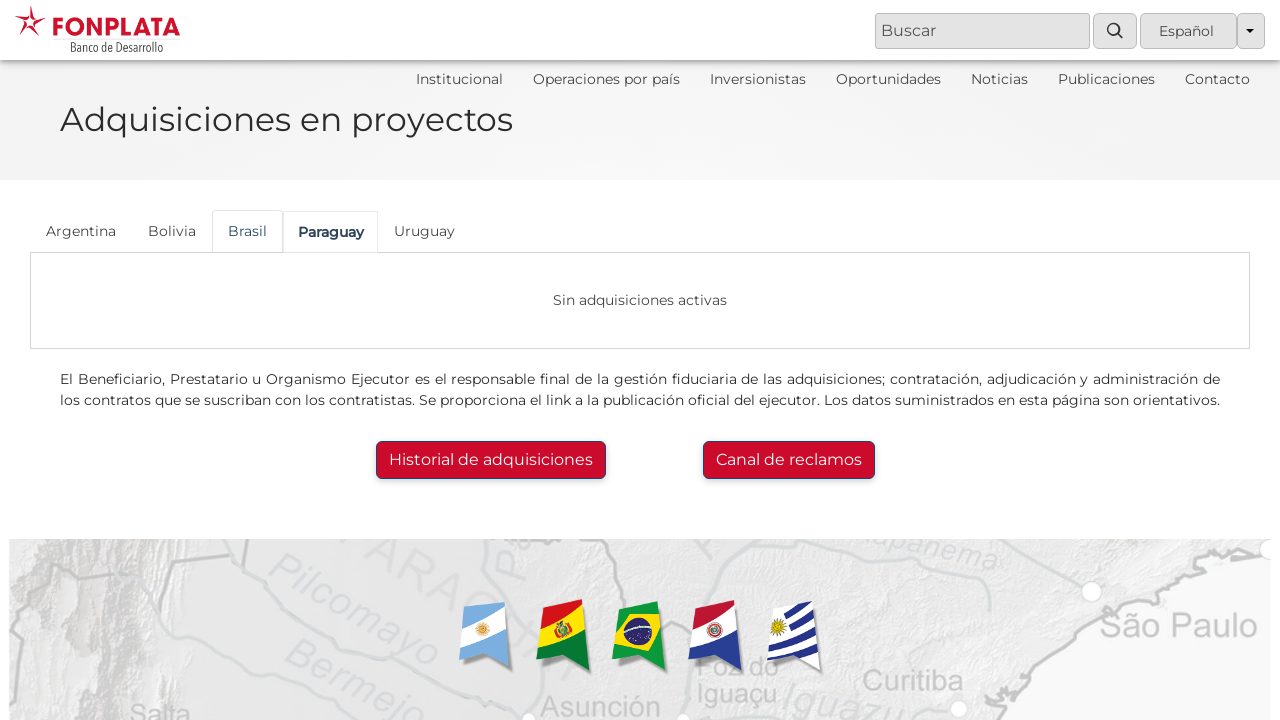

Waited 500ms for tab 3 content to load
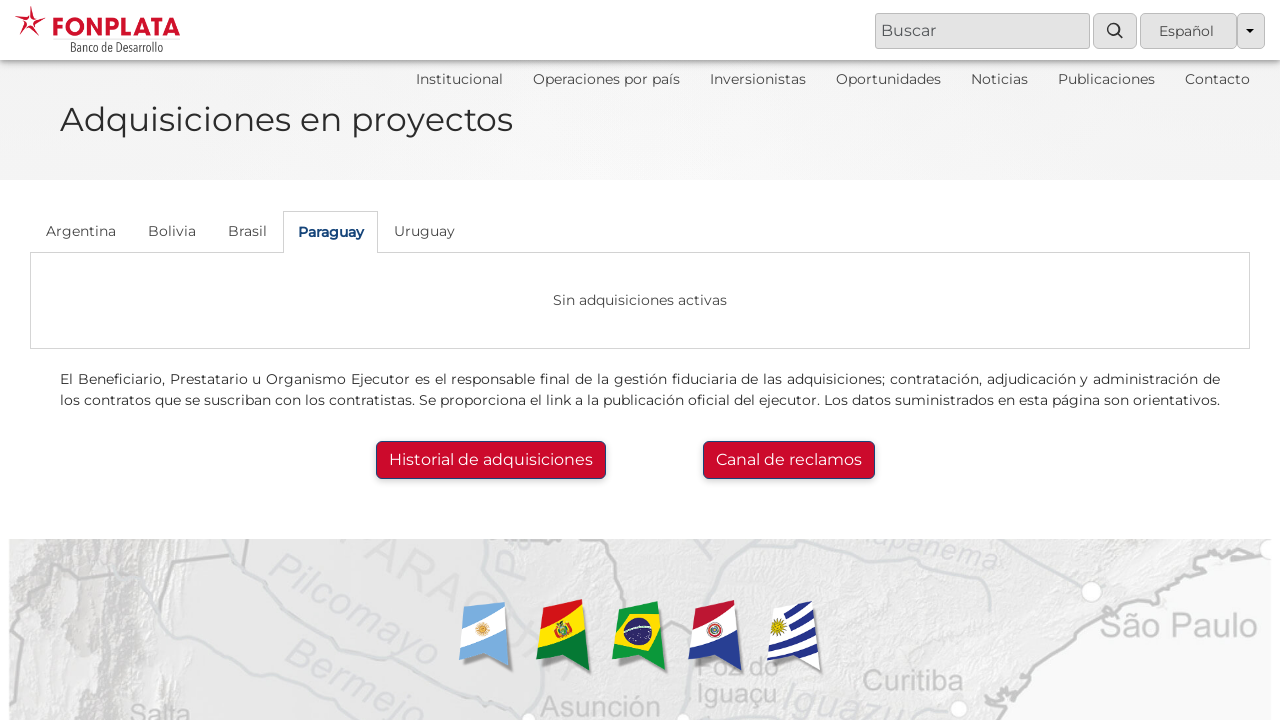

Located content div for tab 3
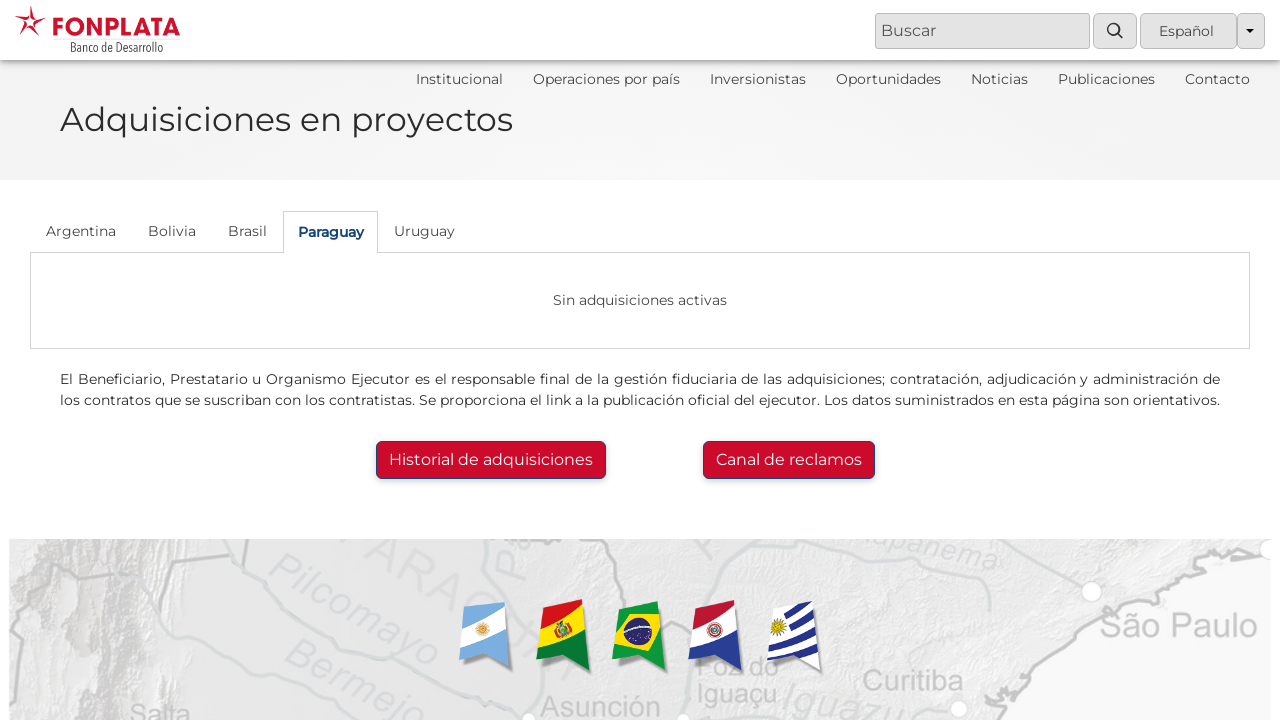

Located inner div for tab 3
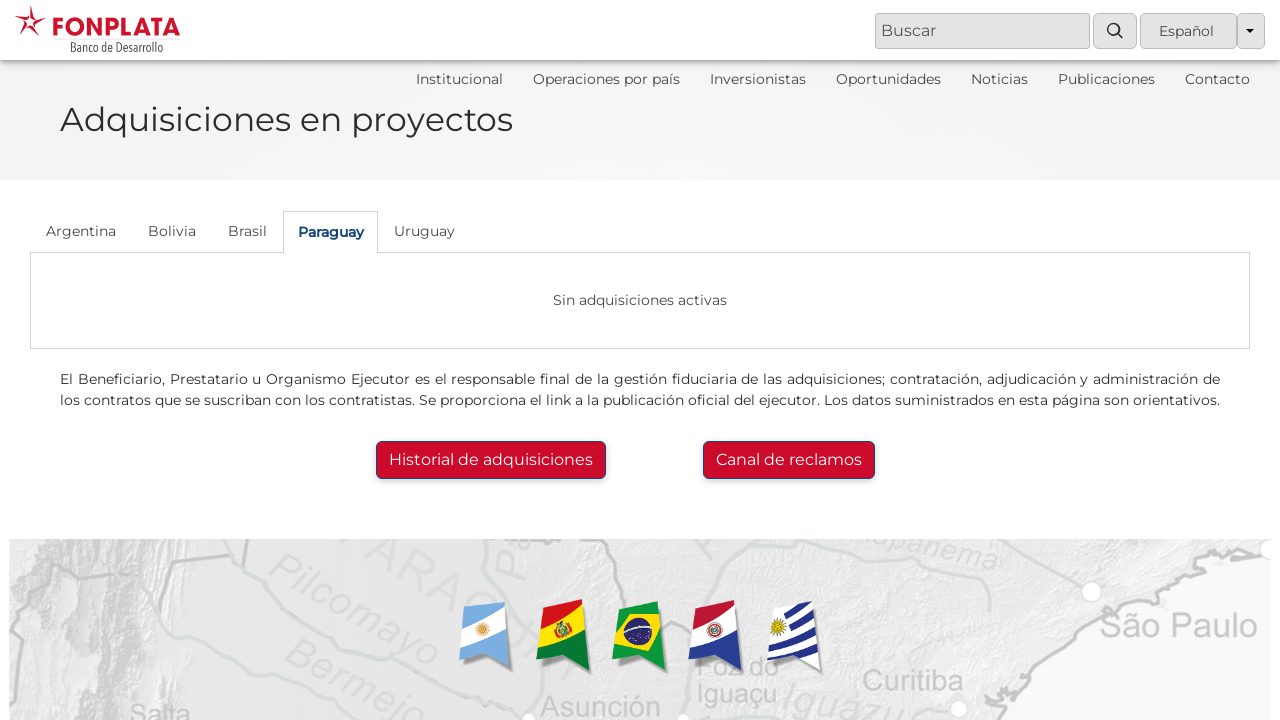

Retrieved class attribute for tab 3: 'az-element az-cms-element'
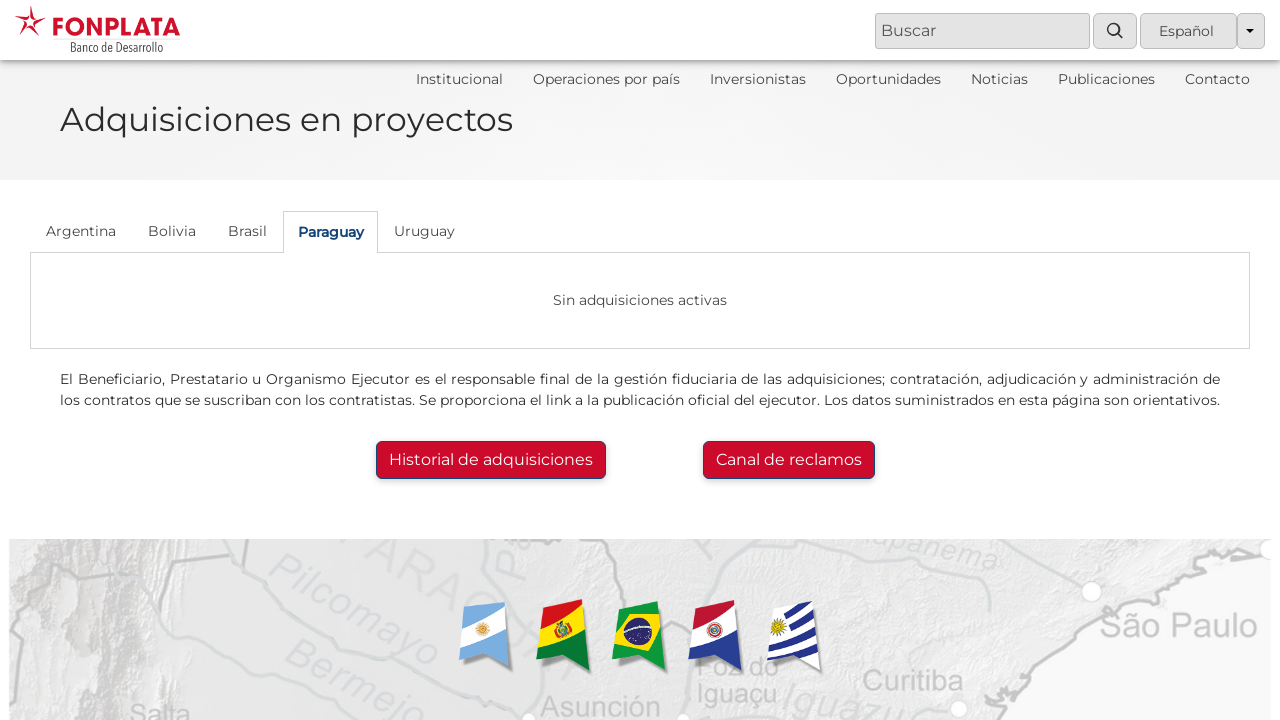

Located country tab at index 4
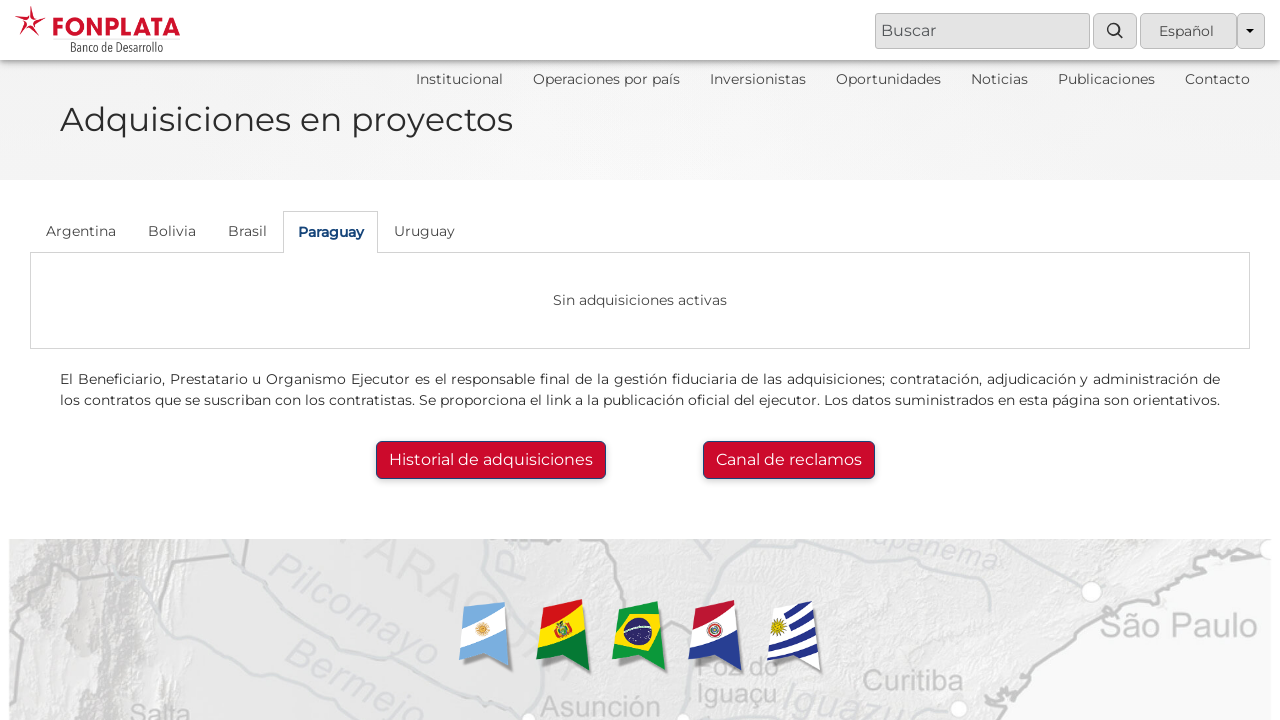

Clicked on country tab 4 at (424, 231) on ul.nav.nav-tabs li >> nth=4
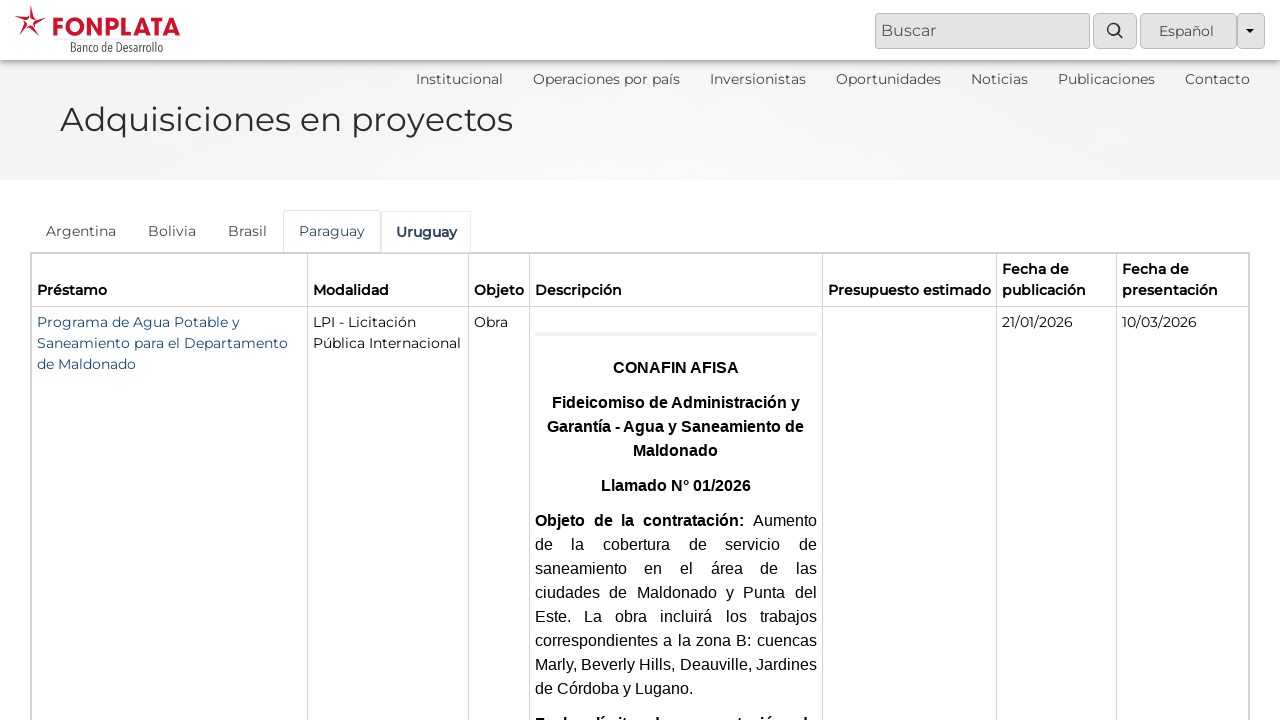

Waited 500ms for tab 4 content to load
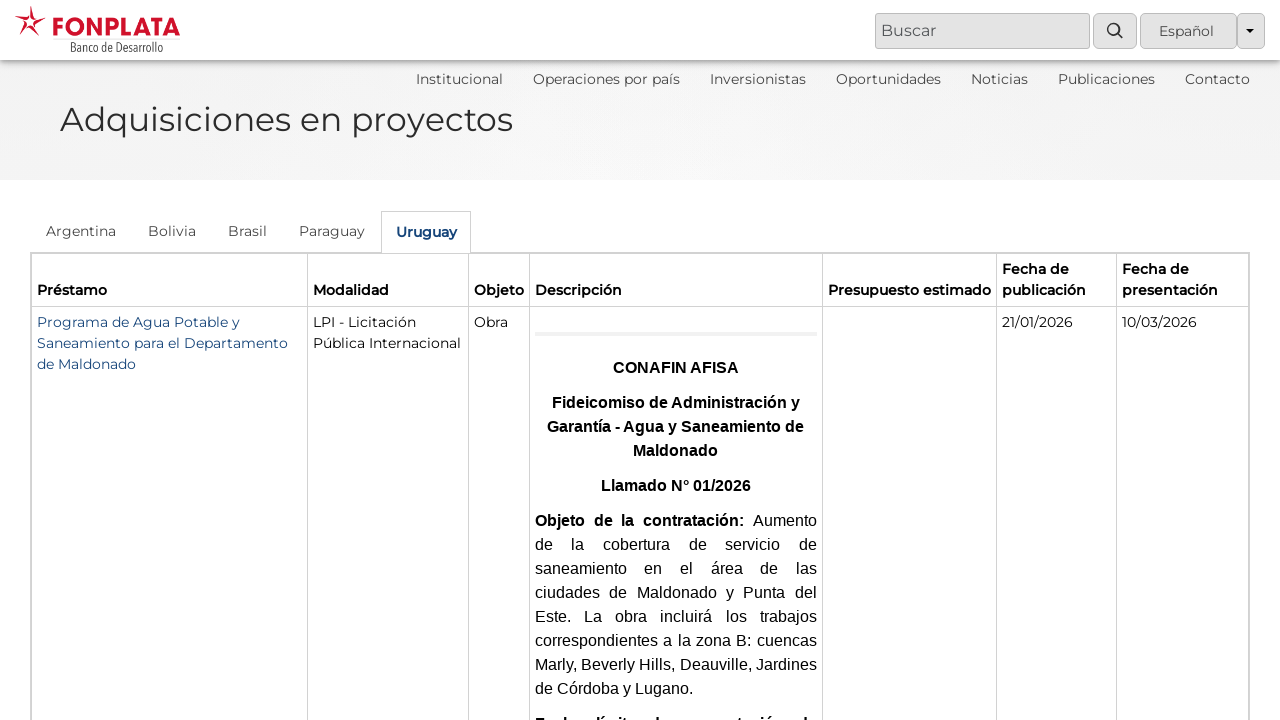

Located content div for tab 4
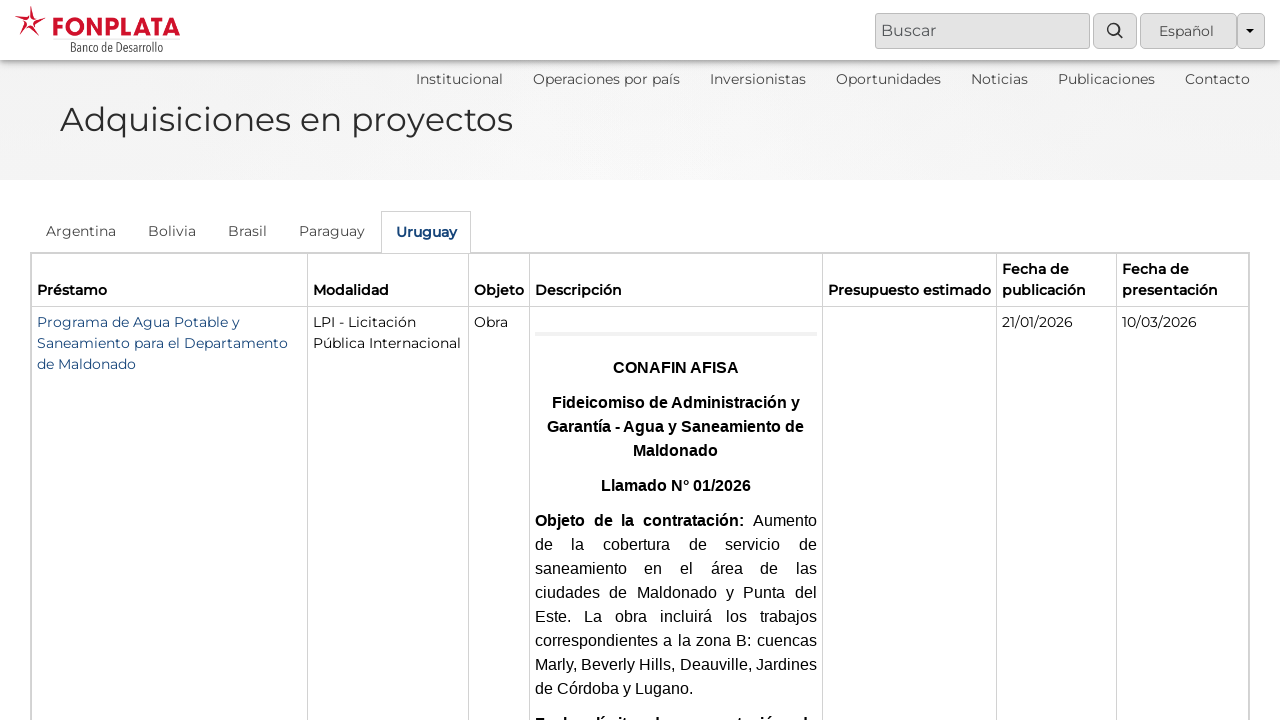

Located inner div for tab 4
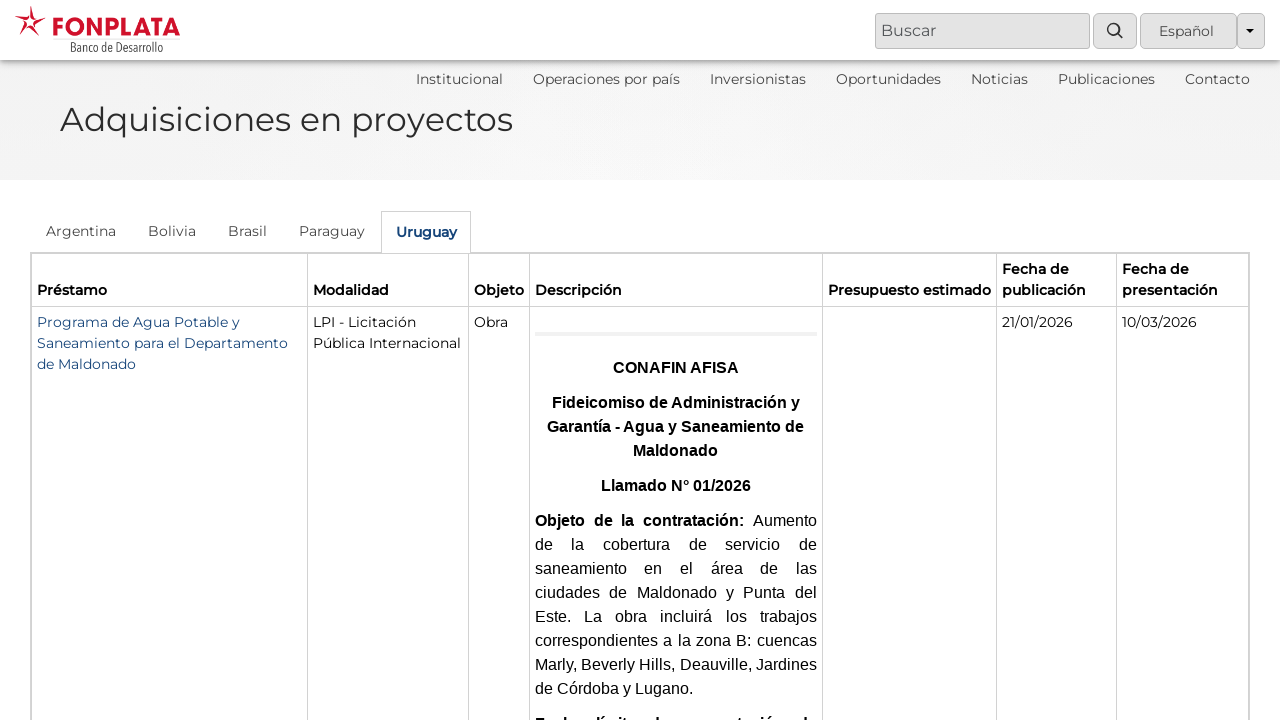

Retrieved class attribute for tab 4: 'az-element az-cms-element'
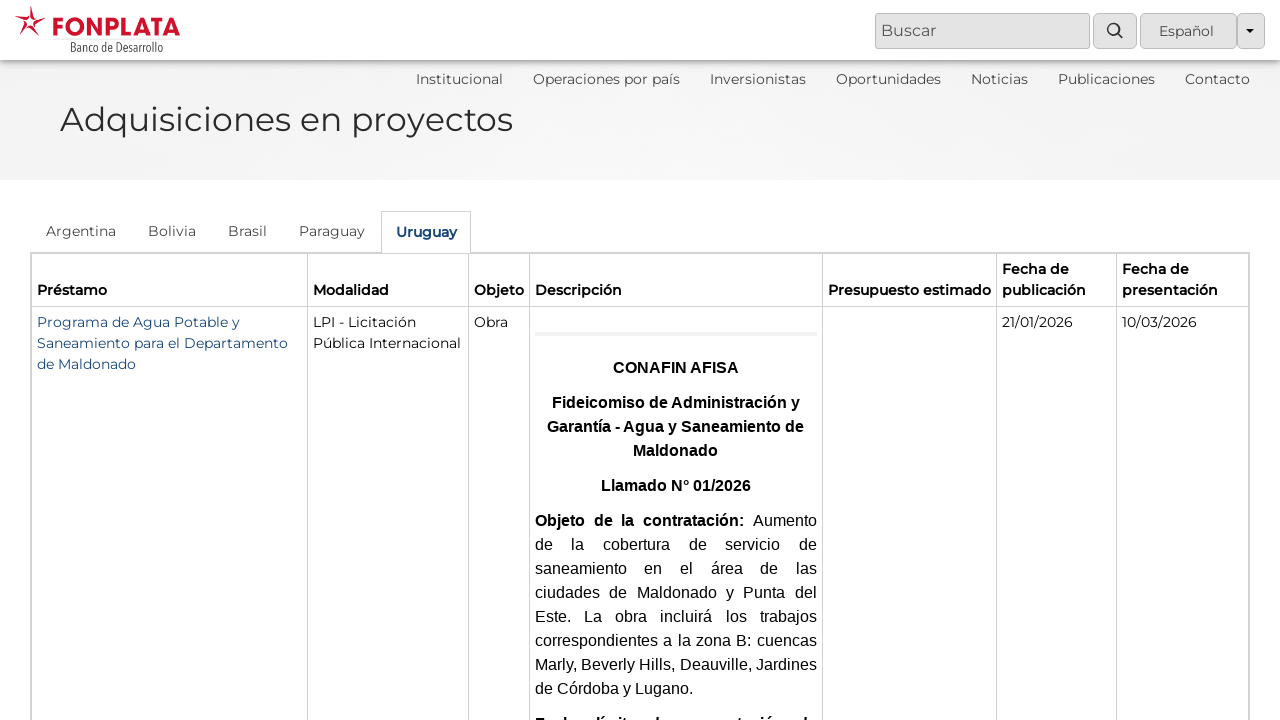

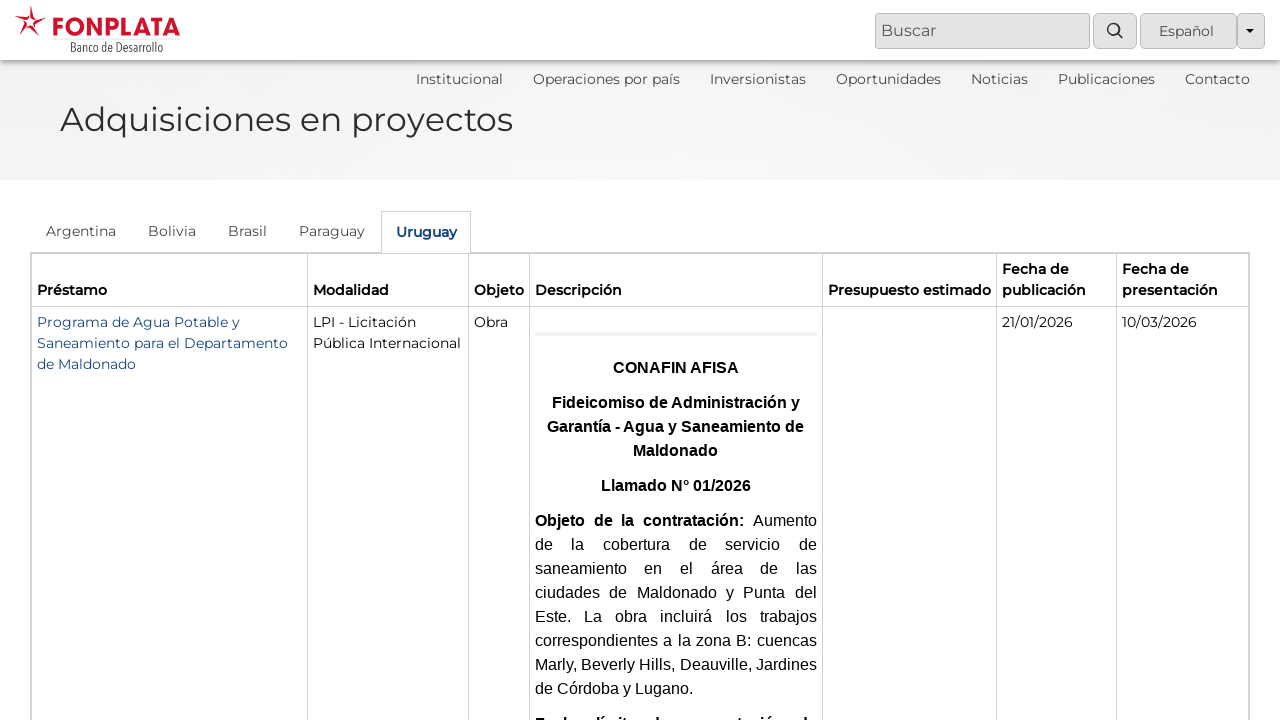